Tests multi-selecting options in a select dropdown by clicking multiple options

Starting URL: https://testpages.herokuapp.com/styled/basic-html-form-test.html

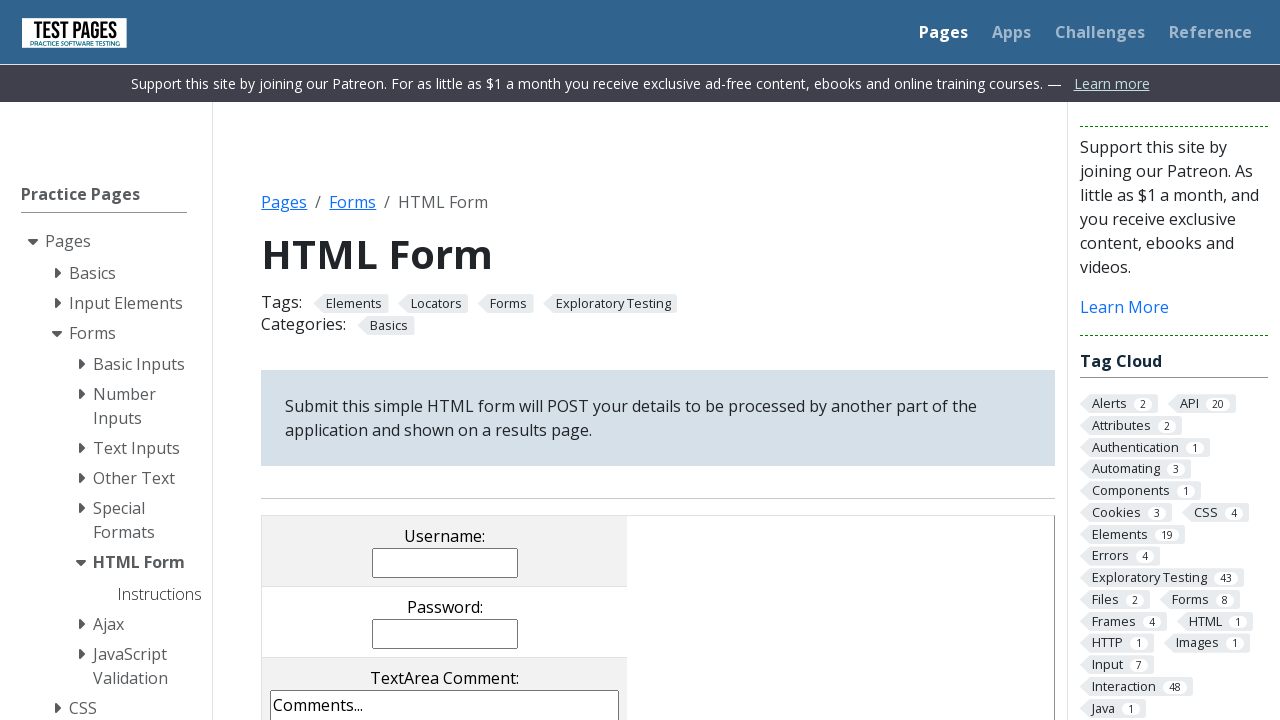

Clicked first multi-select option (ms1) at (445, 360) on xpath=//option[@value="ms1"]
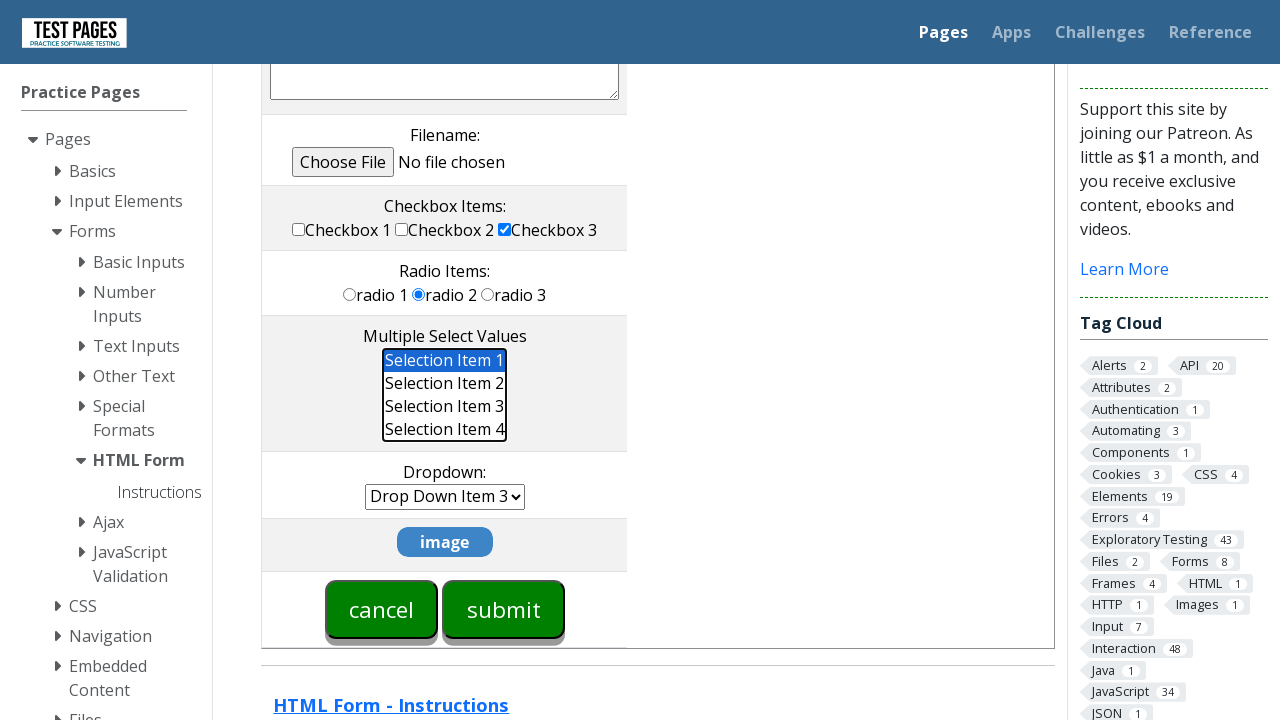

Clicked second multi-select option (ms2) at (445, 383) on xpath=//option[@value="ms2"]
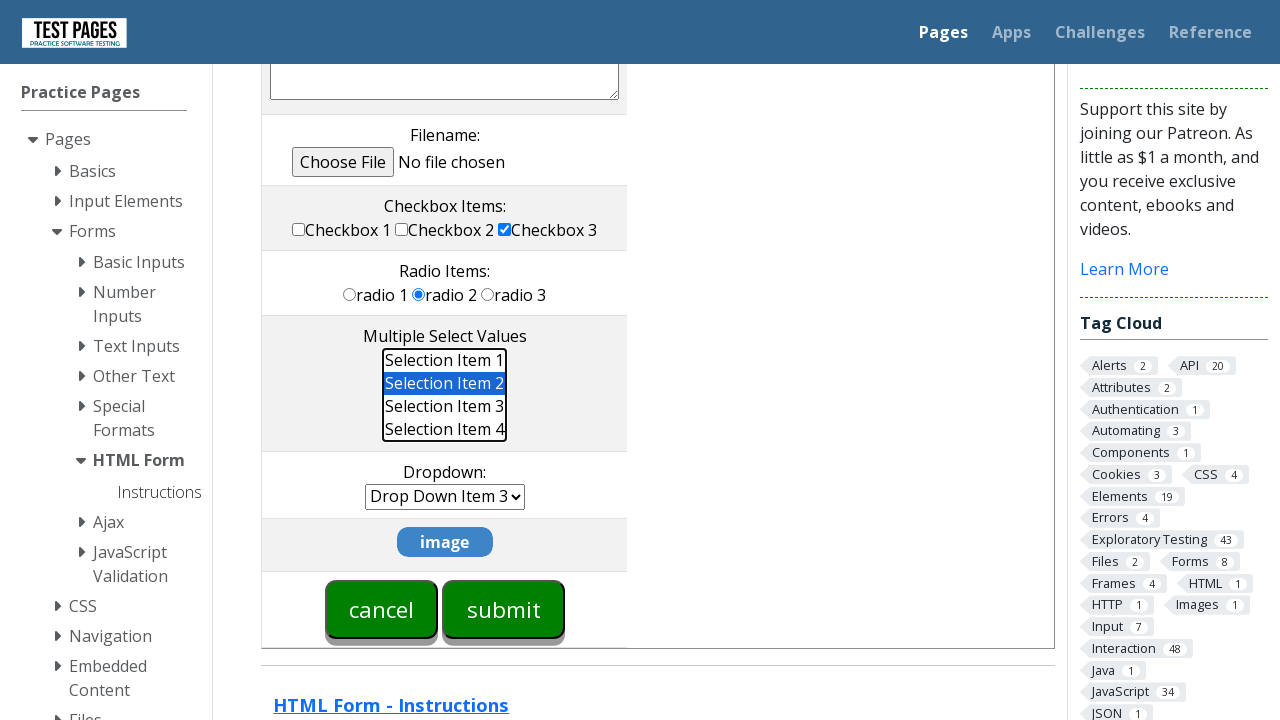

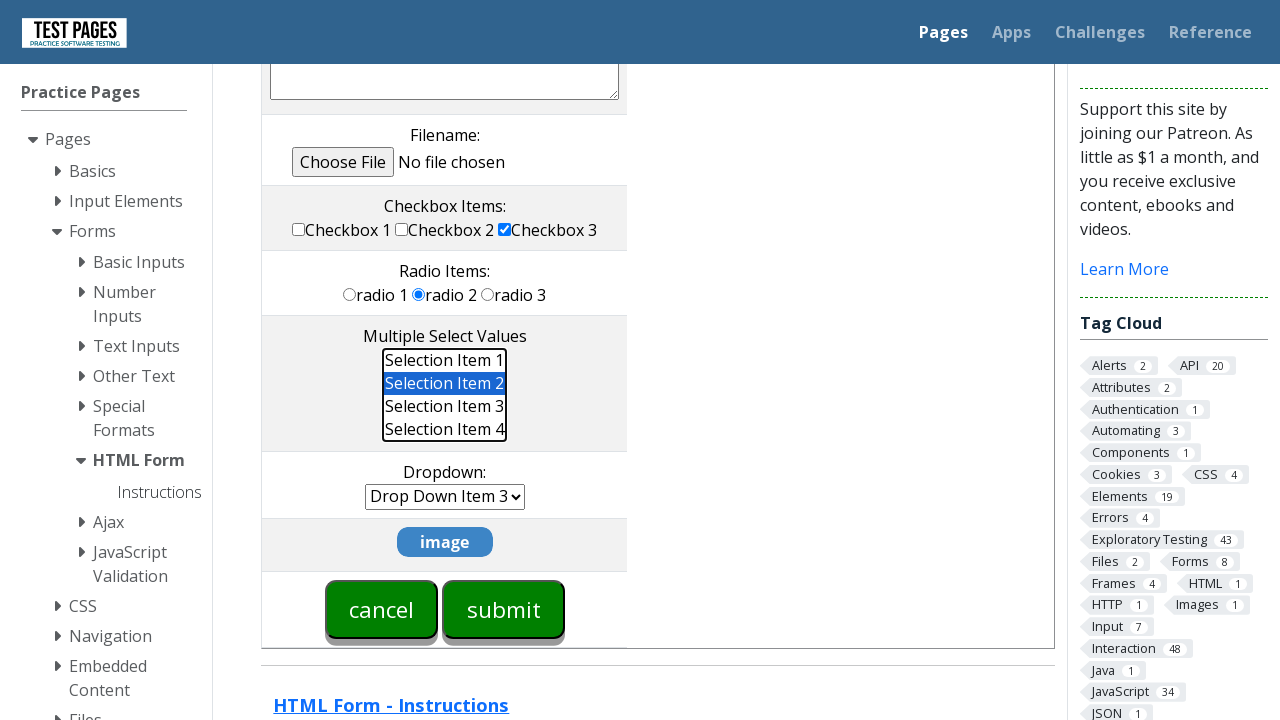